Tests that the Clear completed button is visible when an item is completed

Starting URL: https://demo.playwright.dev/todomvc

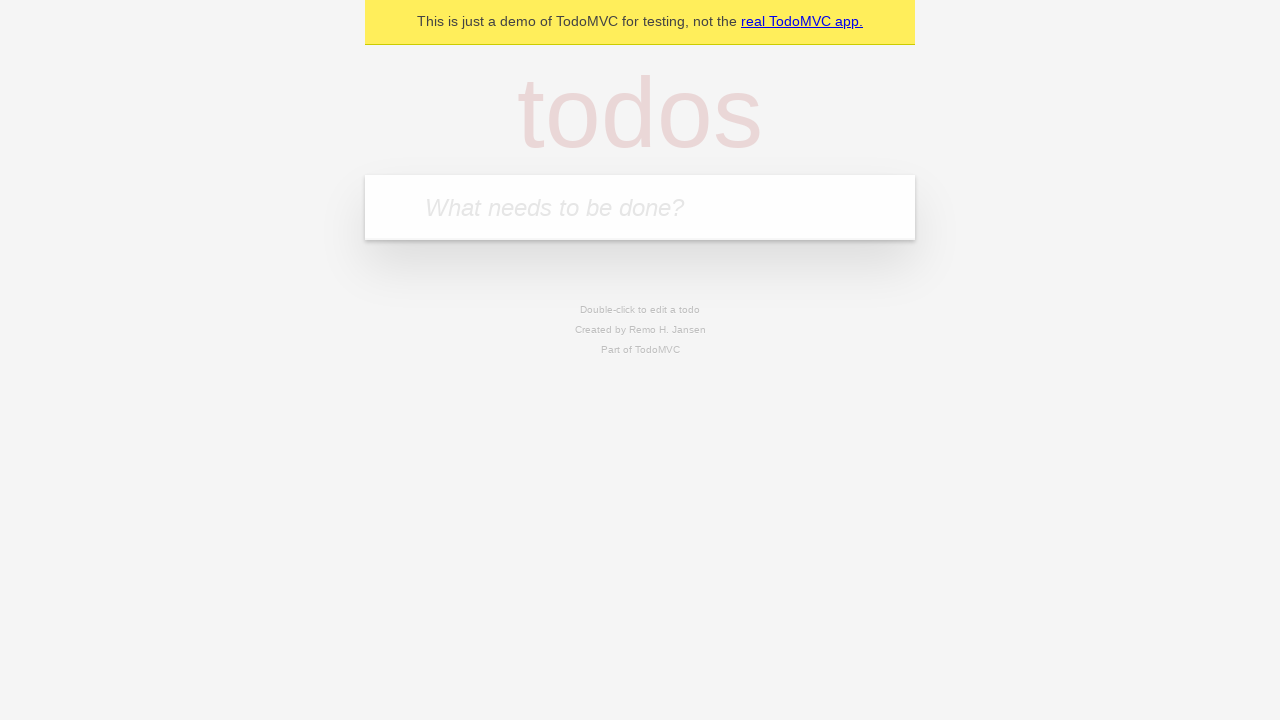

Filled todo input with 'buy some cheese' on internal:attr=[placeholder="What needs to be done?"i]
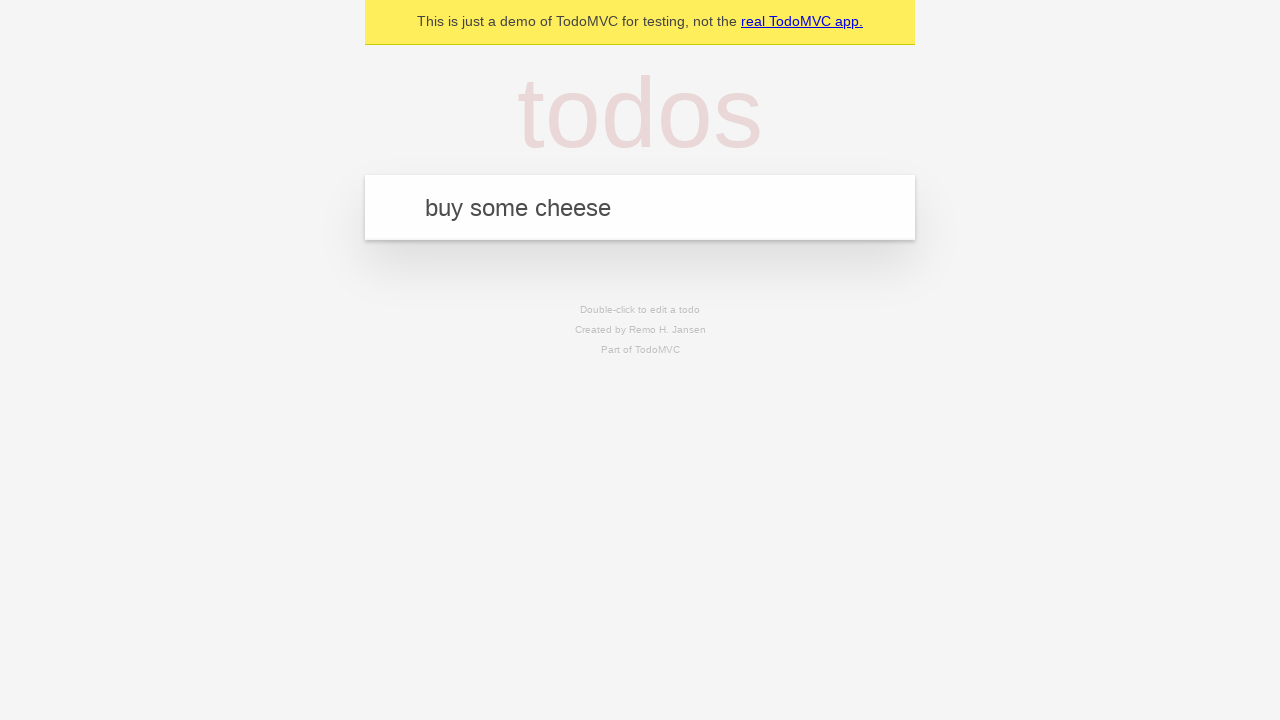

Pressed Enter to add first todo on internal:attr=[placeholder="What needs to be done?"i]
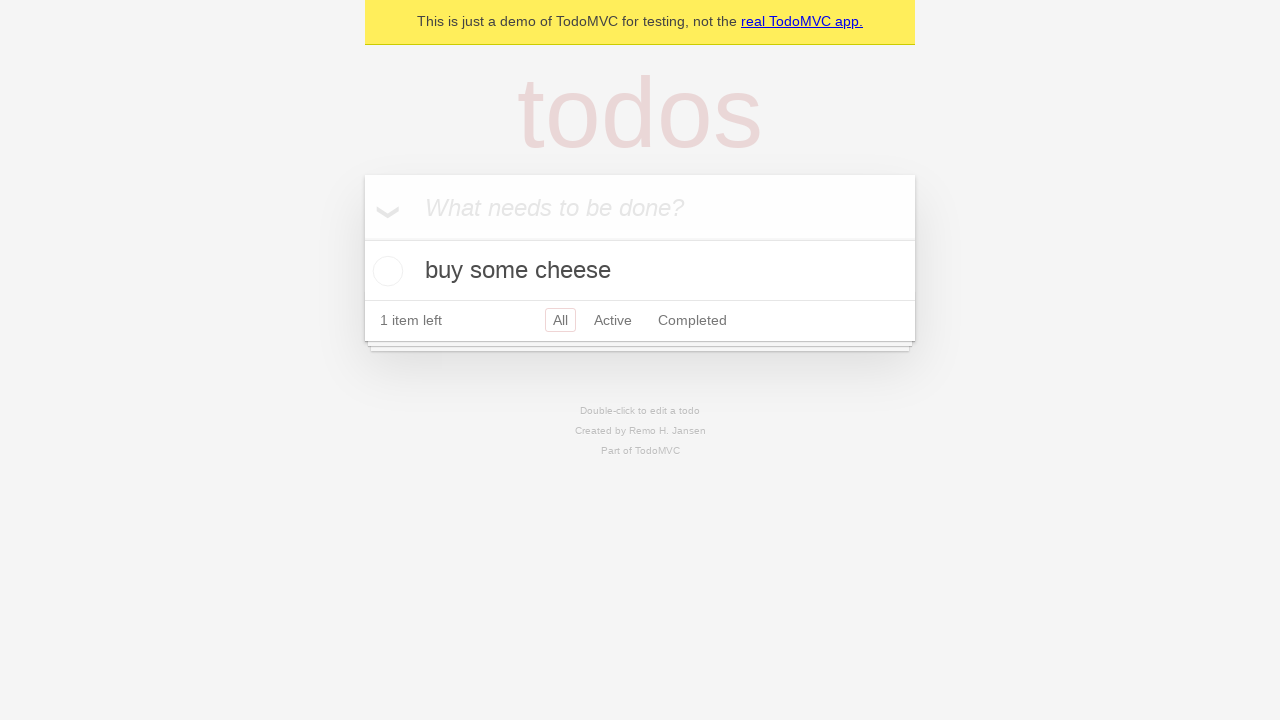

Filled todo input with 'feed the cat' on internal:attr=[placeholder="What needs to be done?"i]
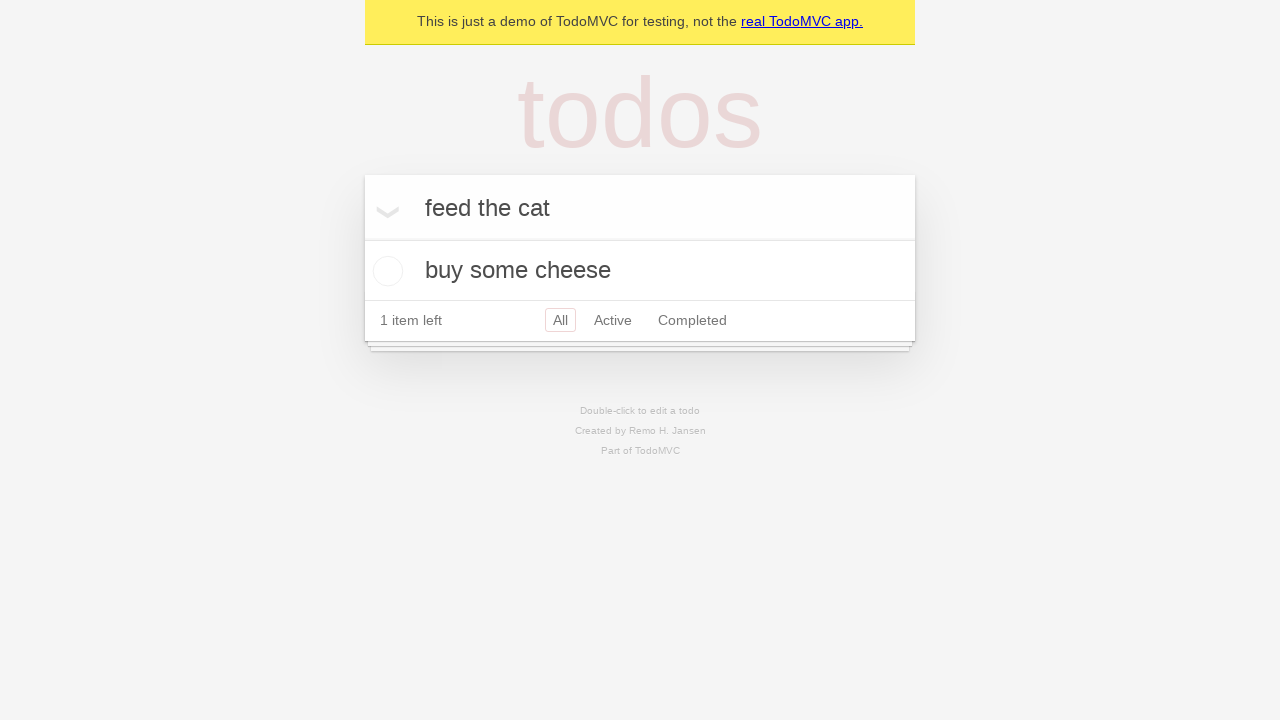

Pressed Enter to add second todo on internal:attr=[placeholder="What needs to be done?"i]
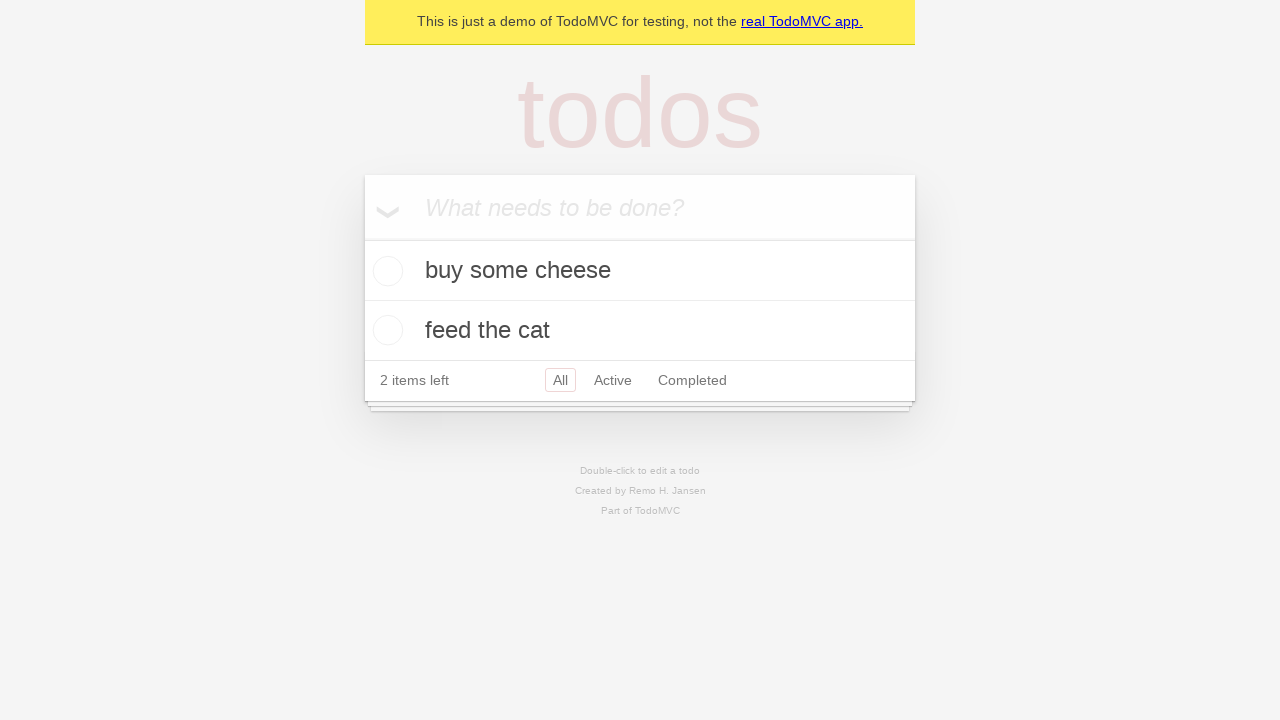

Filled todo input with 'book a doctors appointment' on internal:attr=[placeholder="What needs to be done?"i]
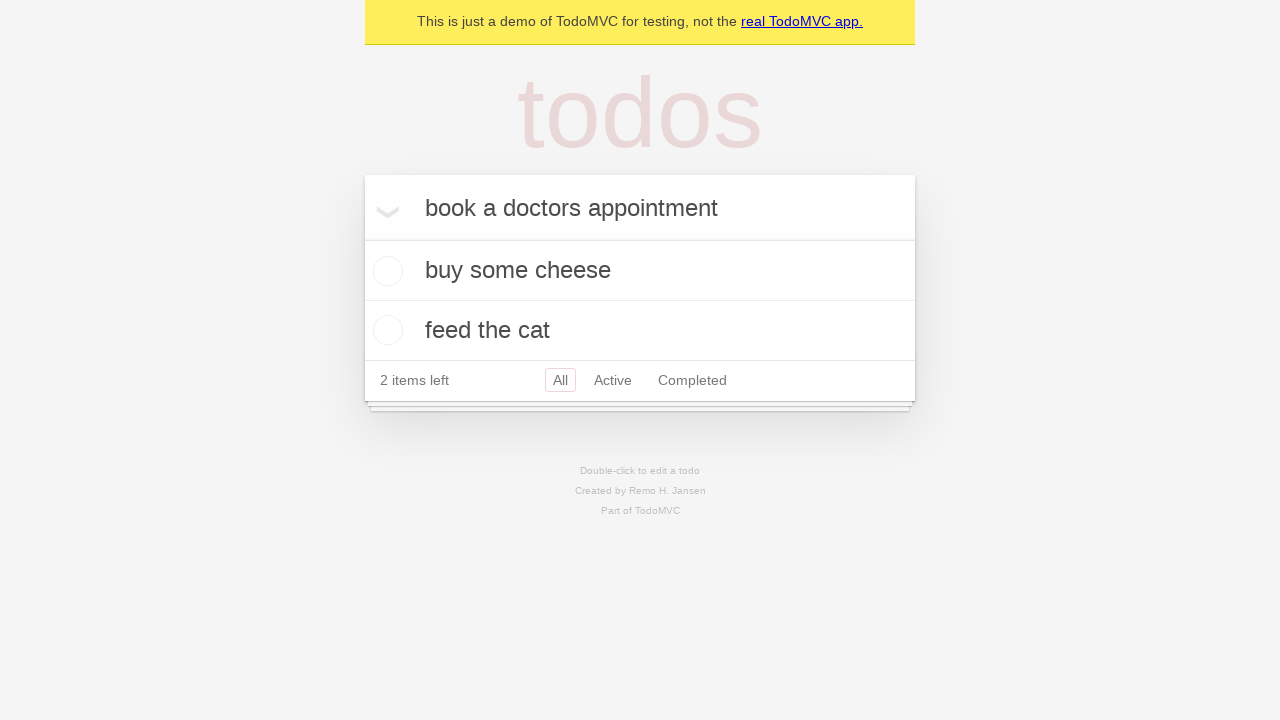

Pressed Enter to add third todo on internal:attr=[placeholder="What needs to be done?"i]
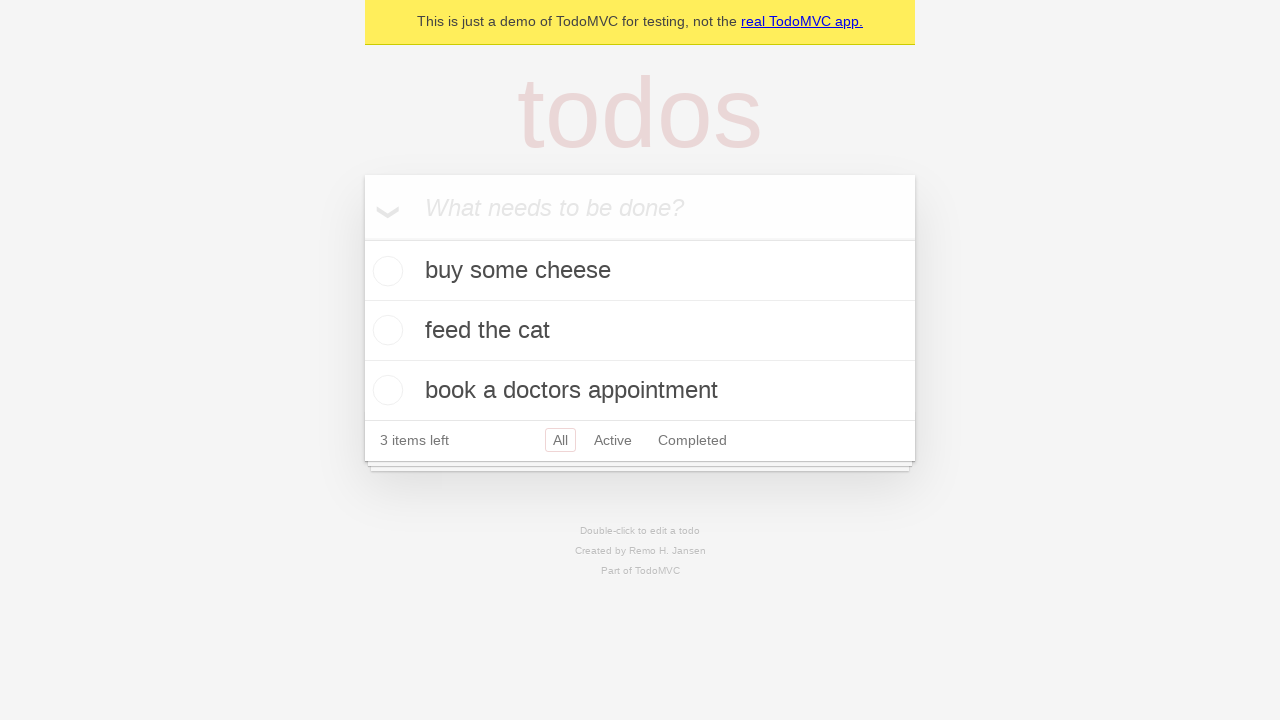

Checked the first todo item at (385, 271) on .todo-list li .toggle >> nth=0
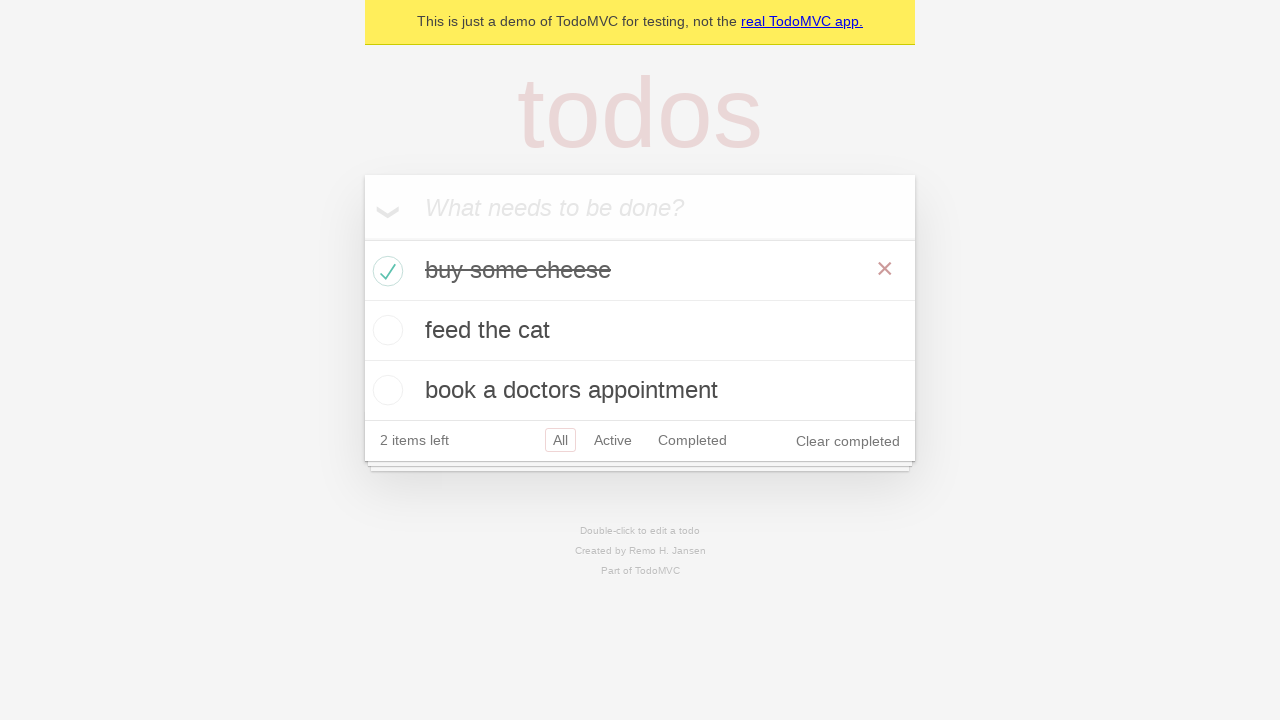

Clear completed button is now visible
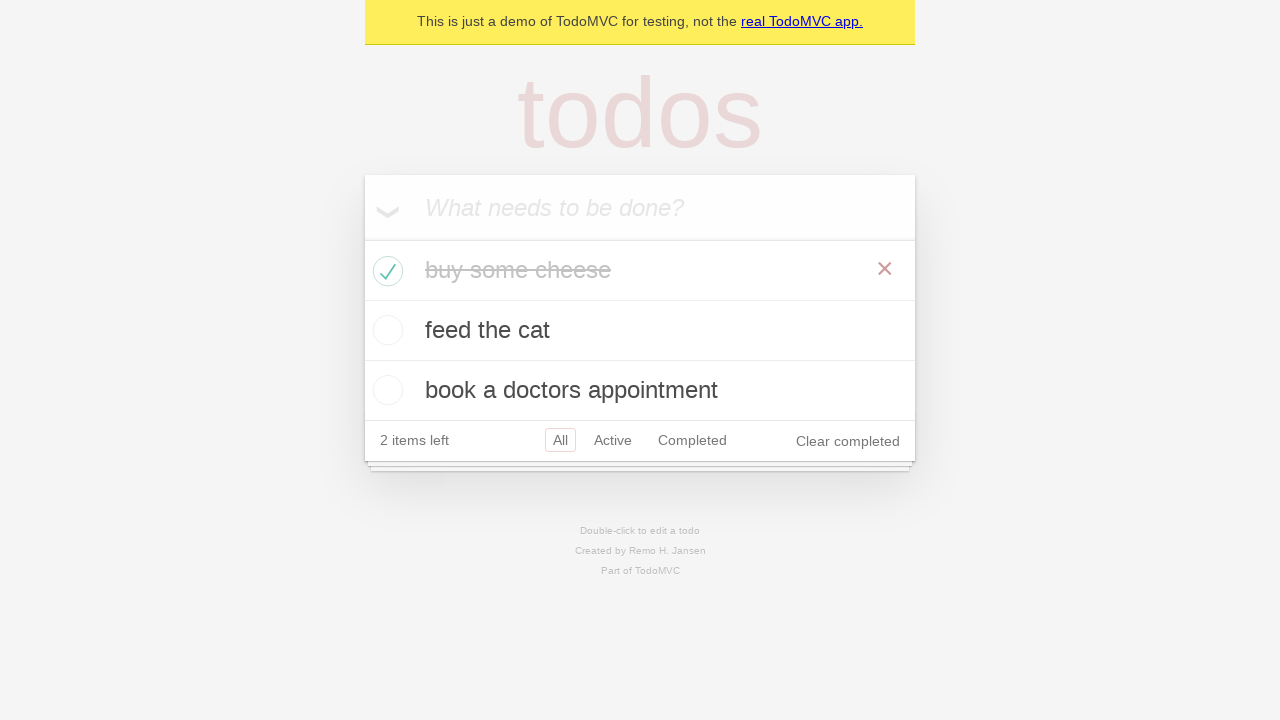

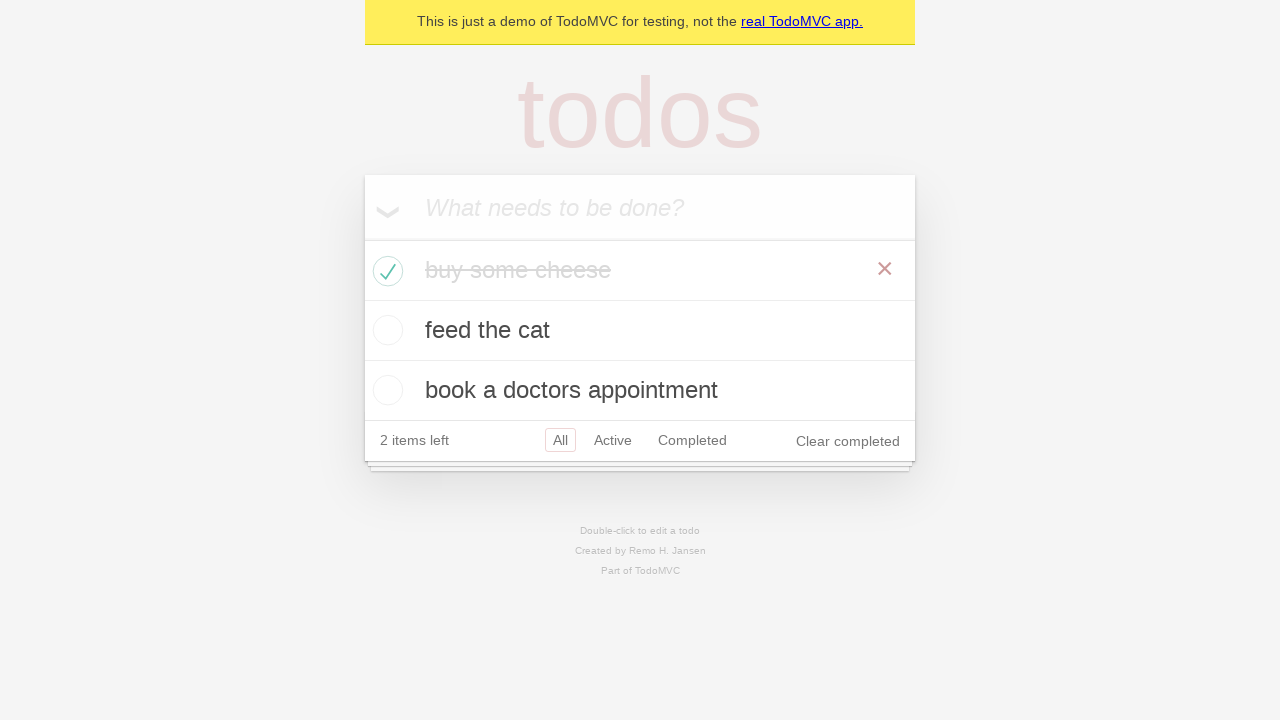